Tests that clicking the Due column header twice sorts the table data in descending order by verifying the dollar values are ordered from highest to lowest.

Starting URL: http://the-internet.herokuapp.com/tables

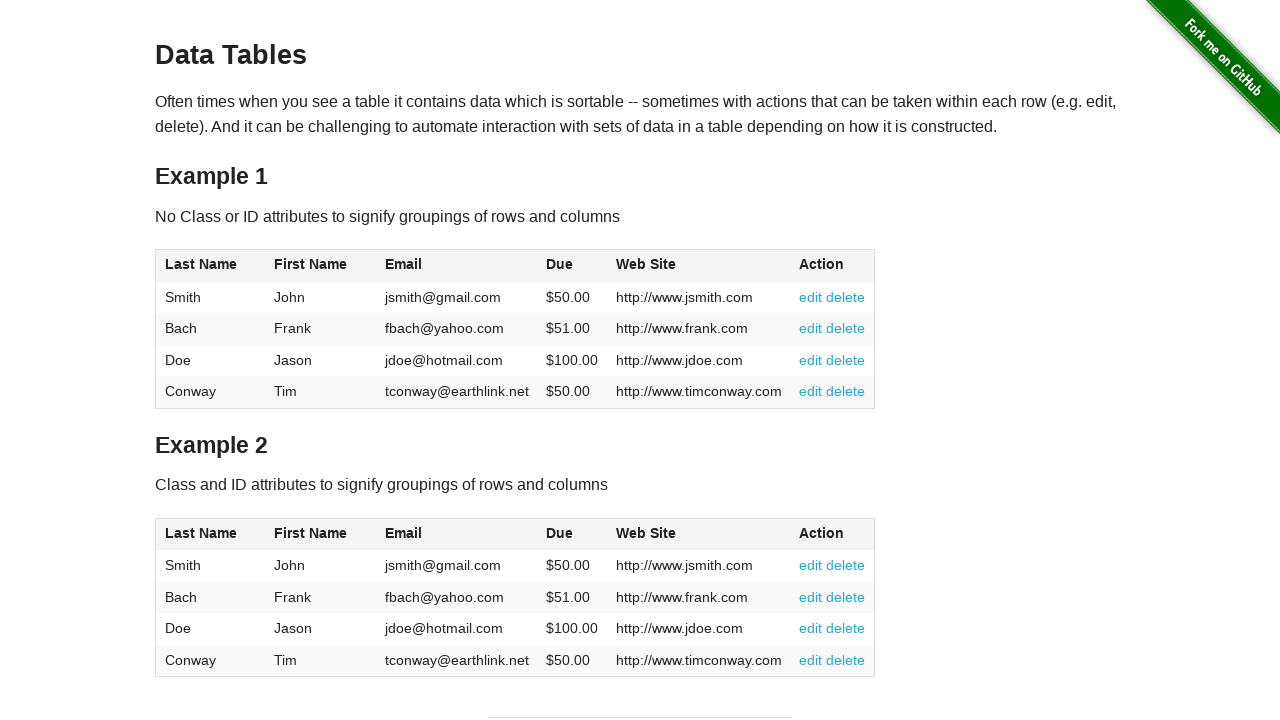

Clicked Due column header first time at (572, 266) on #table1 thead tr th:nth-of-type(4)
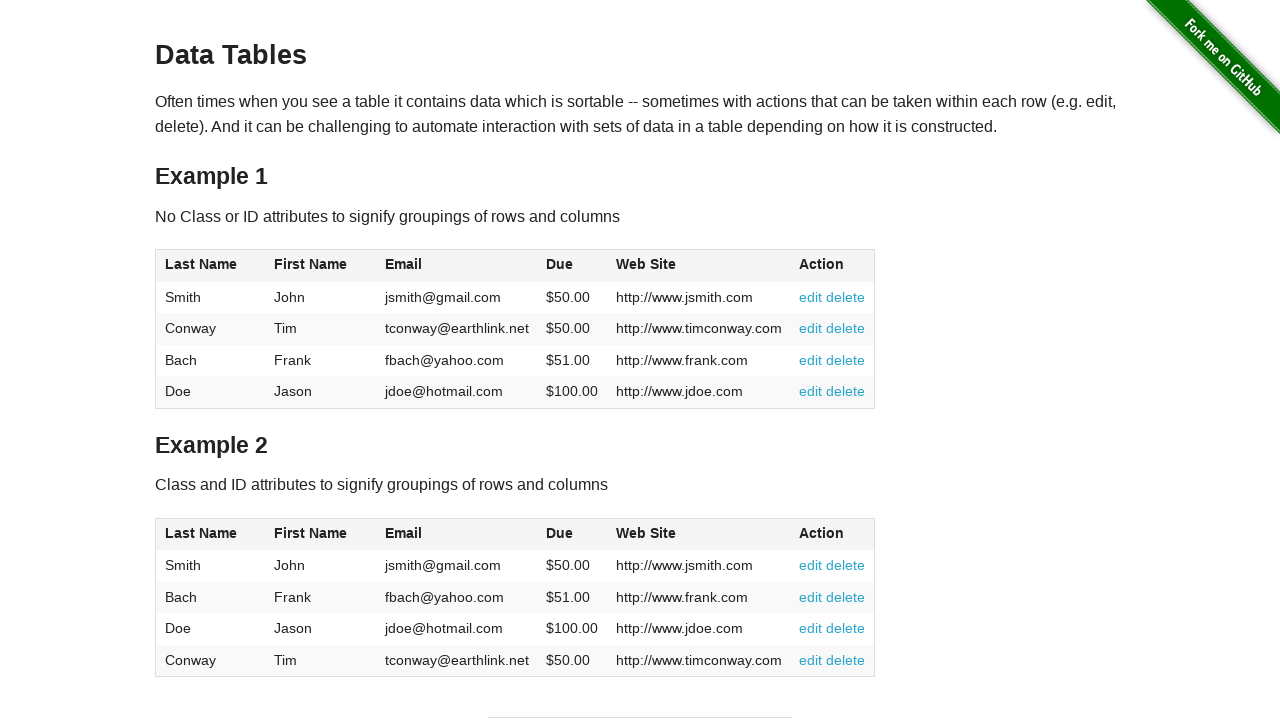

Clicked Due column header second time to sort descending at (572, 266) on #table1 thead tr th:nth-of-type(4)
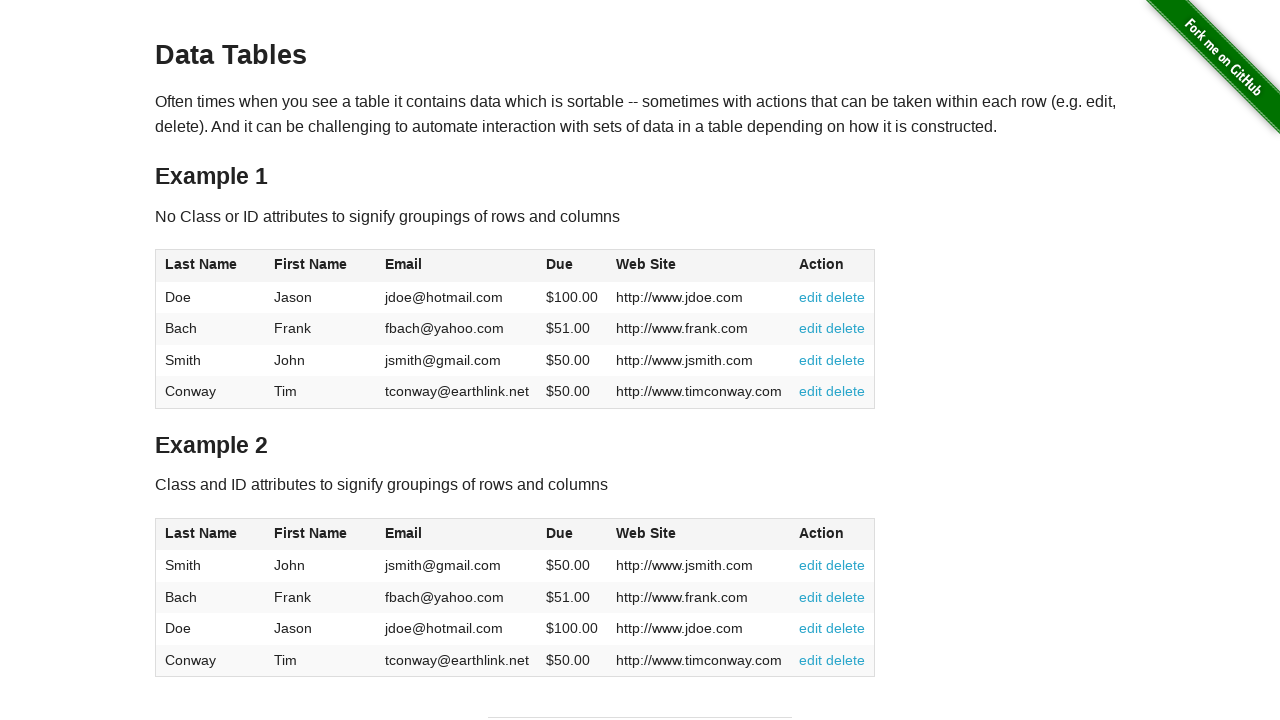

Table loaded and Due column data is visible
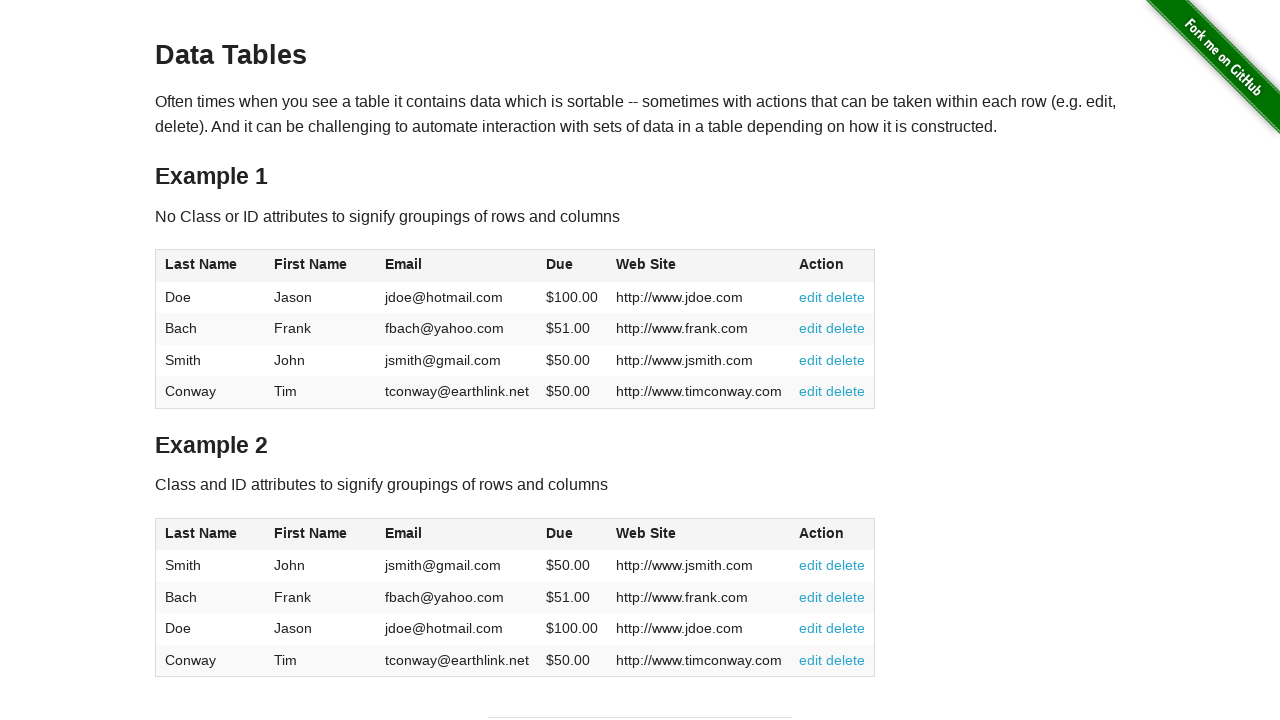

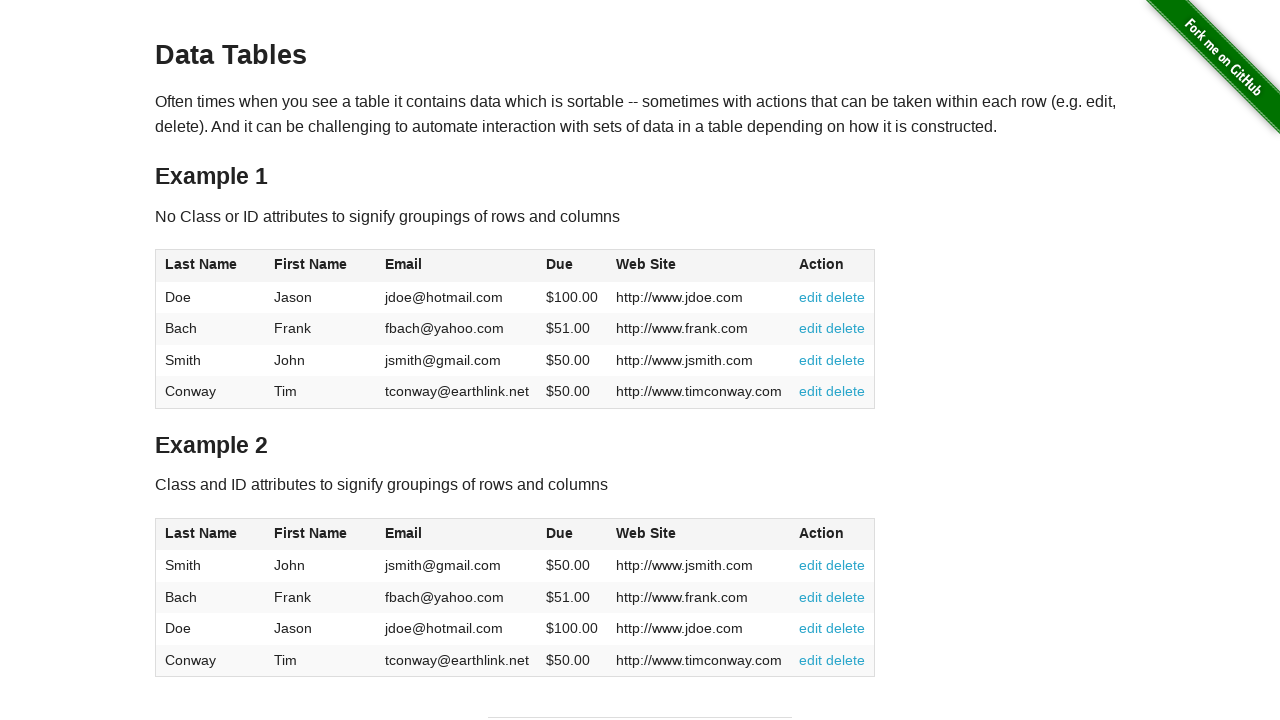